Tests opening multiple windows by clicking a button, filling out forms in two different child windows based on their titles, closing them, and returning to the parent window to enter text.

Starting URL: https://www.hyrtutorials.com/p/window-handles-practice.html

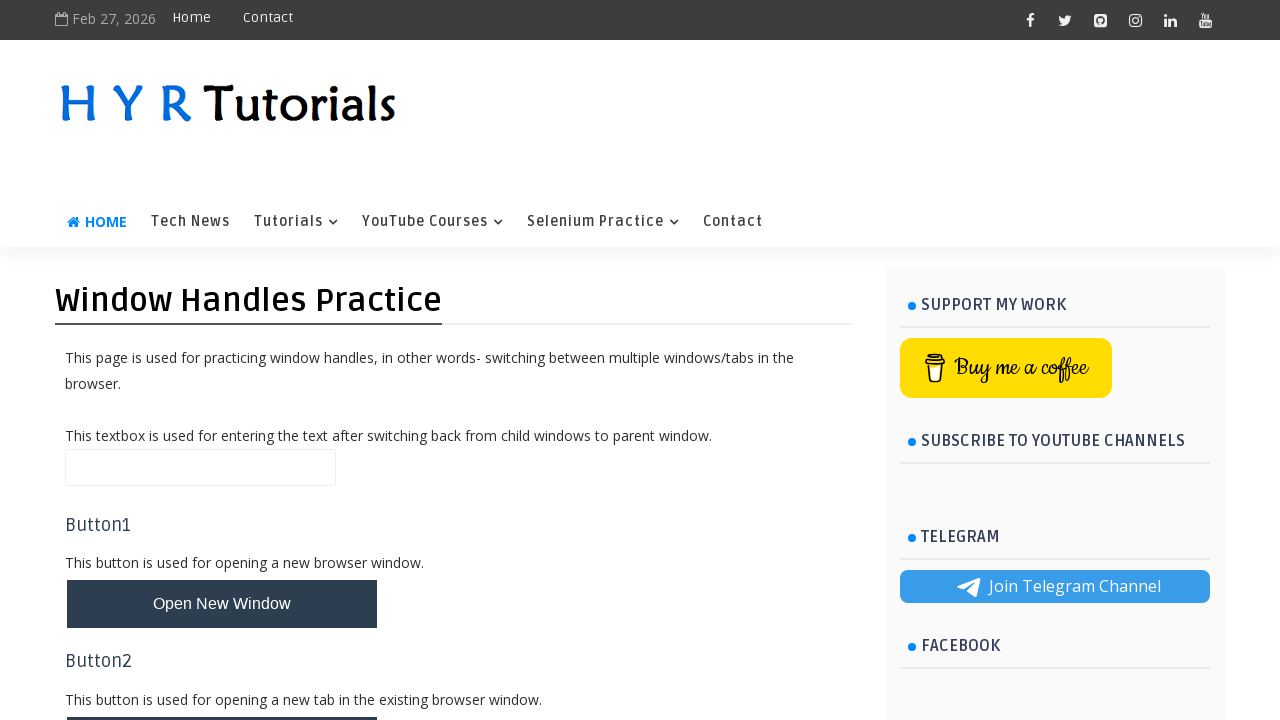

Scrolled down on the page using PageDown
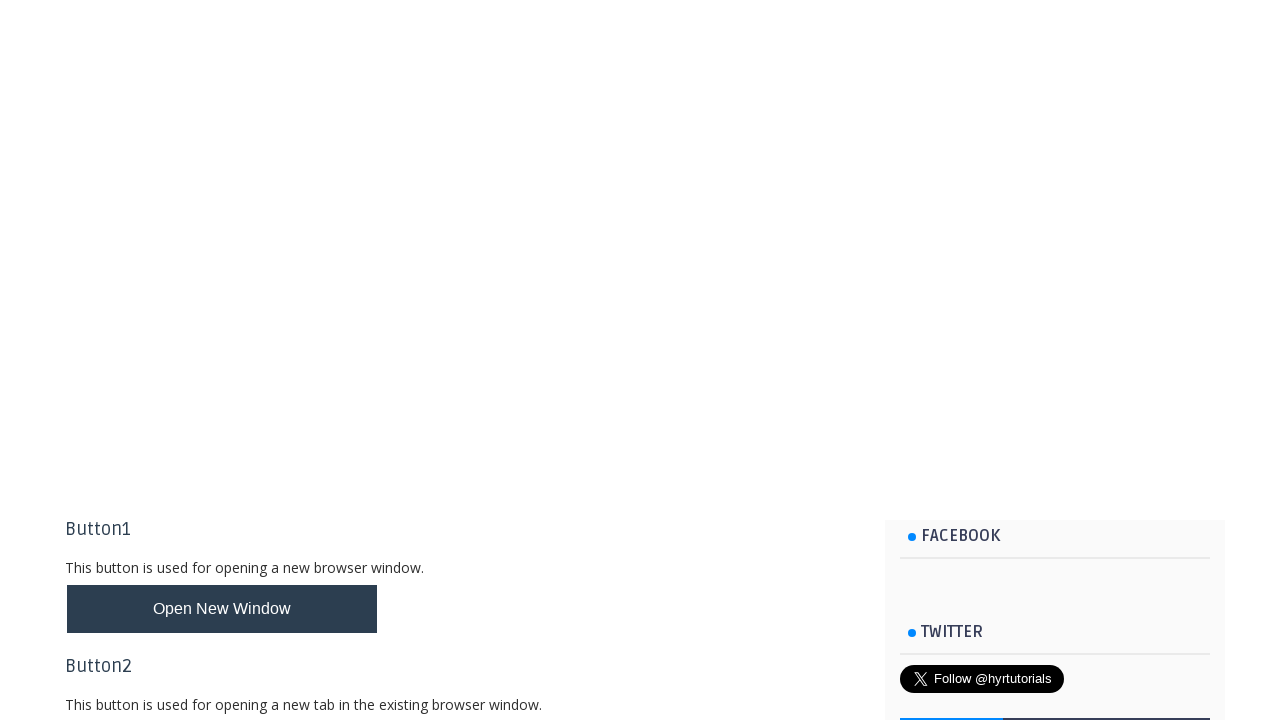

Clicked button to open multiple new windows at (222, 362) on #newWindowsBtn
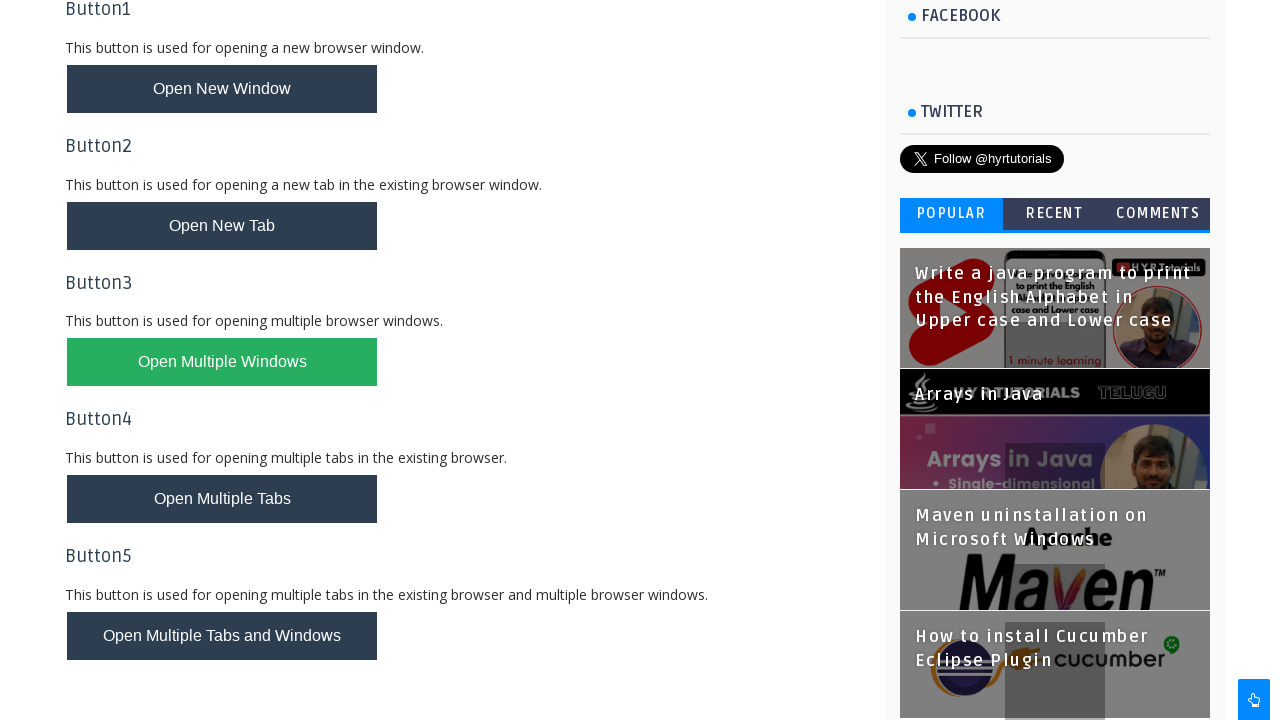

Waited for new windows to open
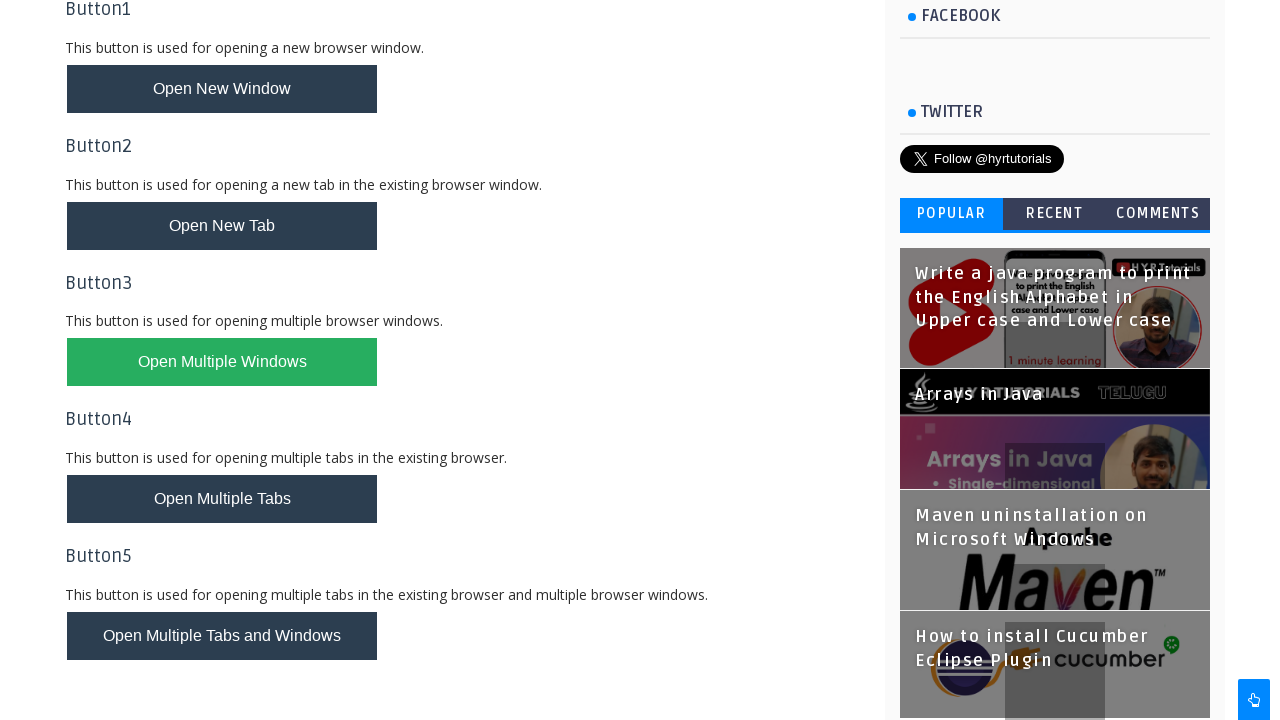

Retrieved all pages from context
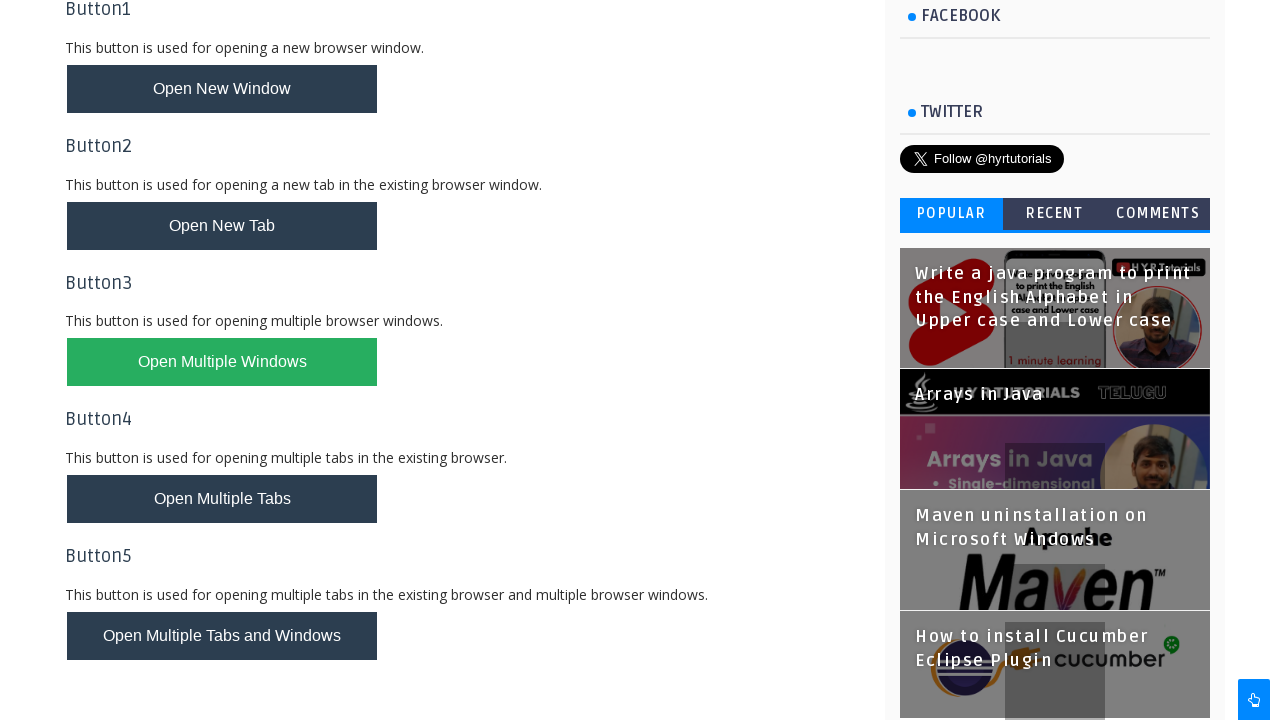

Child window loaded
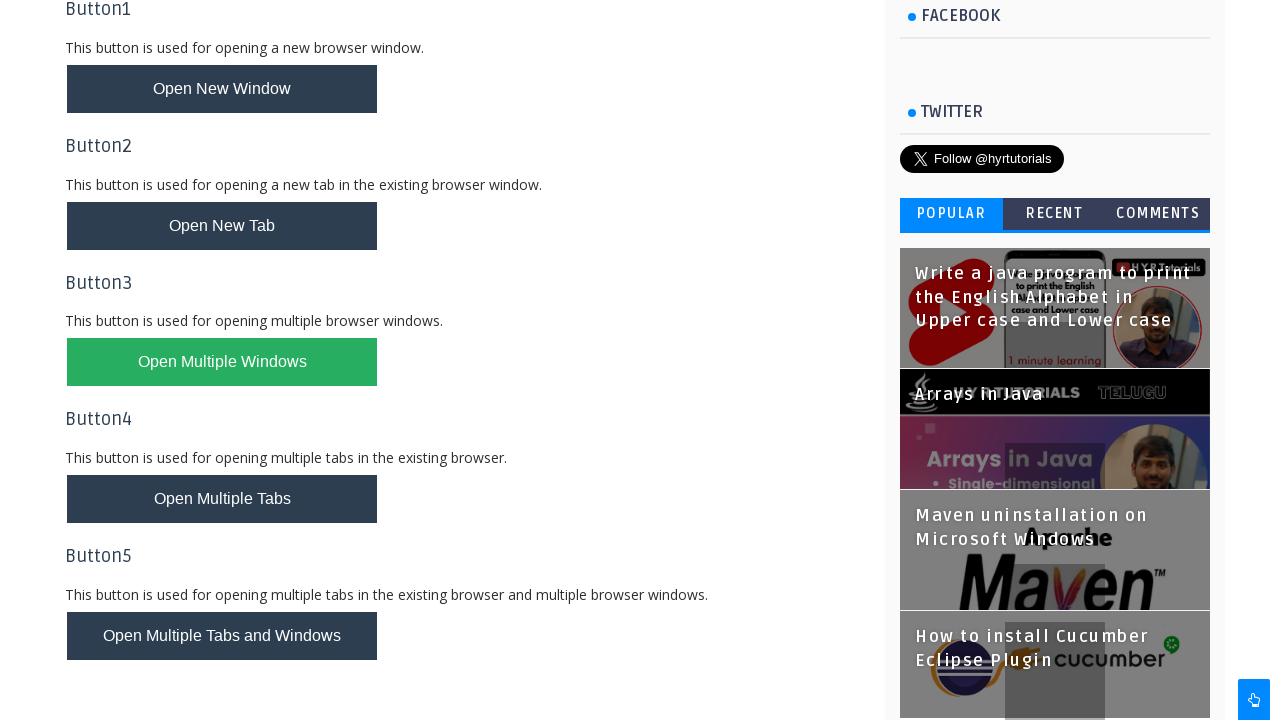

Retrieved child window title: 'Basic Controls - H Y R Tutorials'
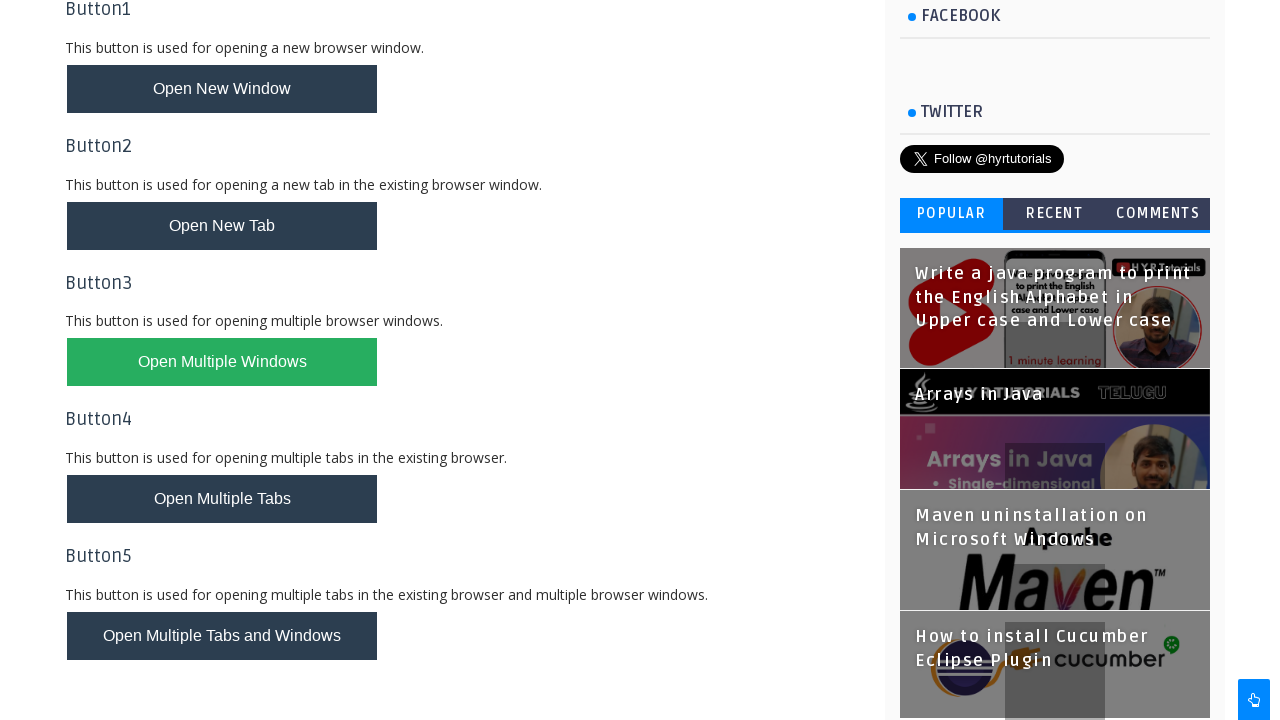

Filled first name field with 'Selenium' in Basic Controls form on #firstName
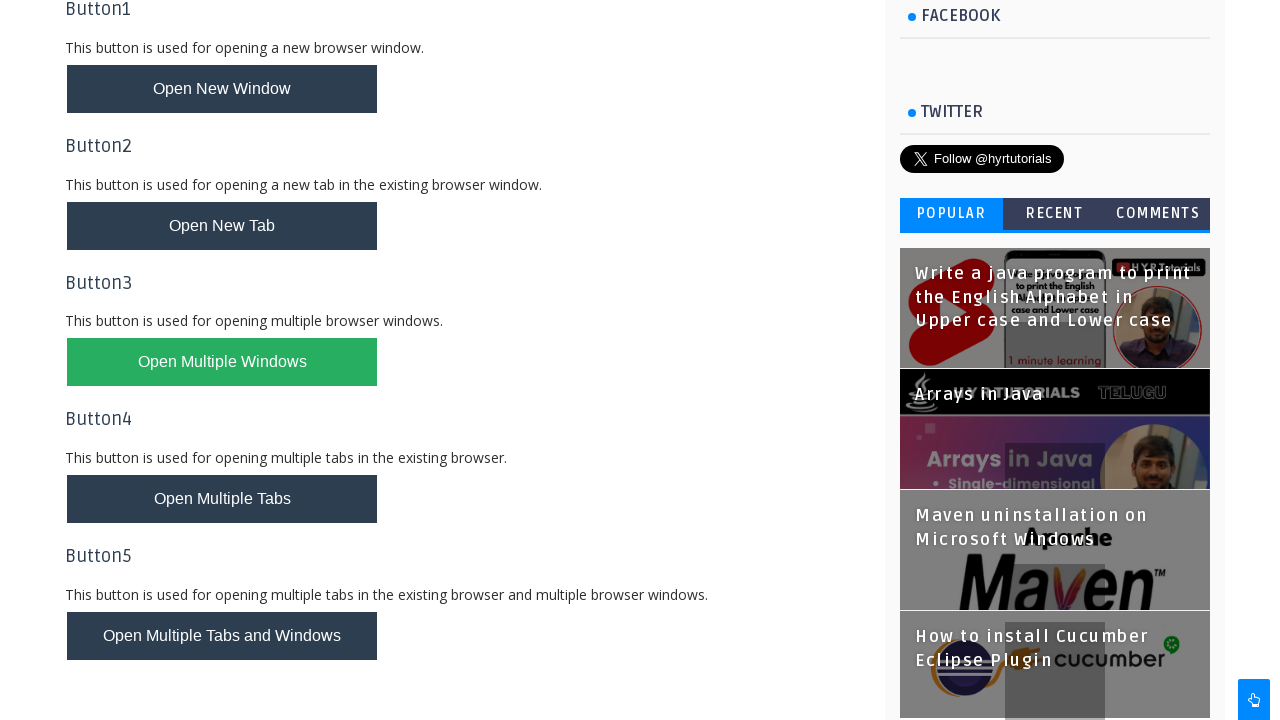

Filled last name field with 'Panda' in Basic Controls form on #lastName
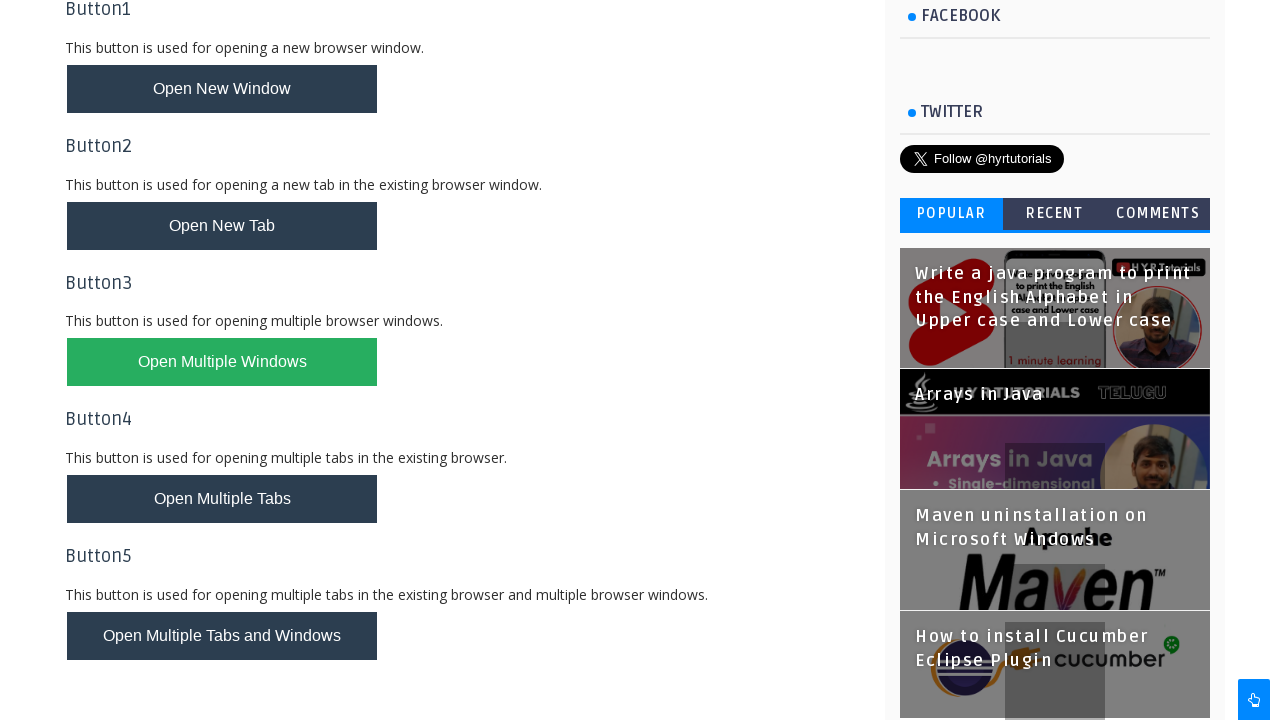

Selected male radio button in Basic Controls form at (174, 225) on #malerb
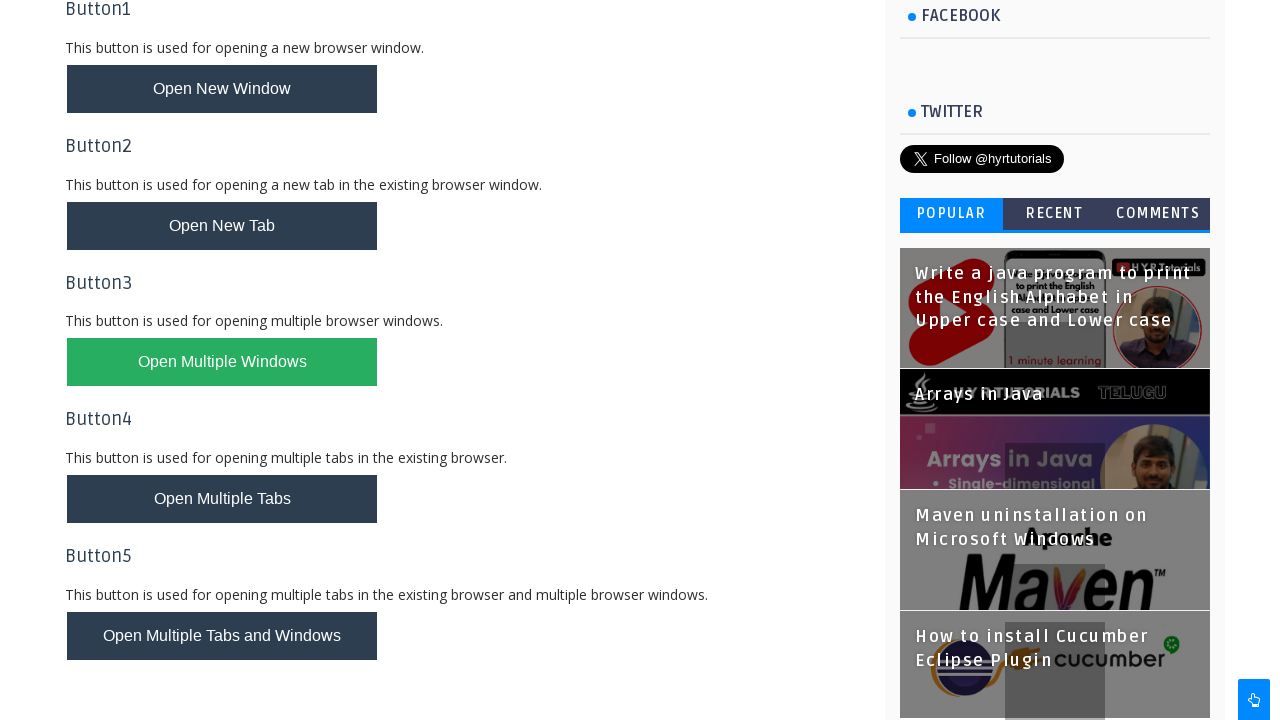

Checked English checkbox in Basic Controls form at (174, 277) on #englishchbx
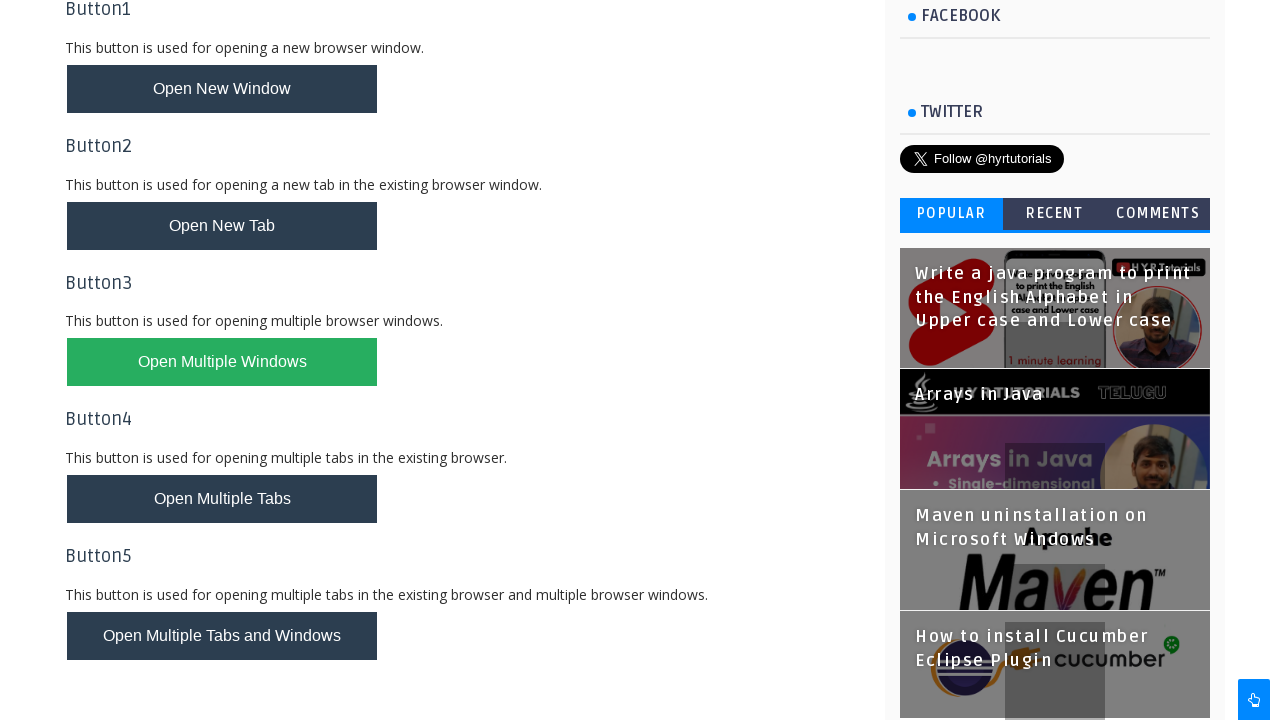

Filled email field with 'seleniumpanda@gmail.com' in Basic Controls form on #email
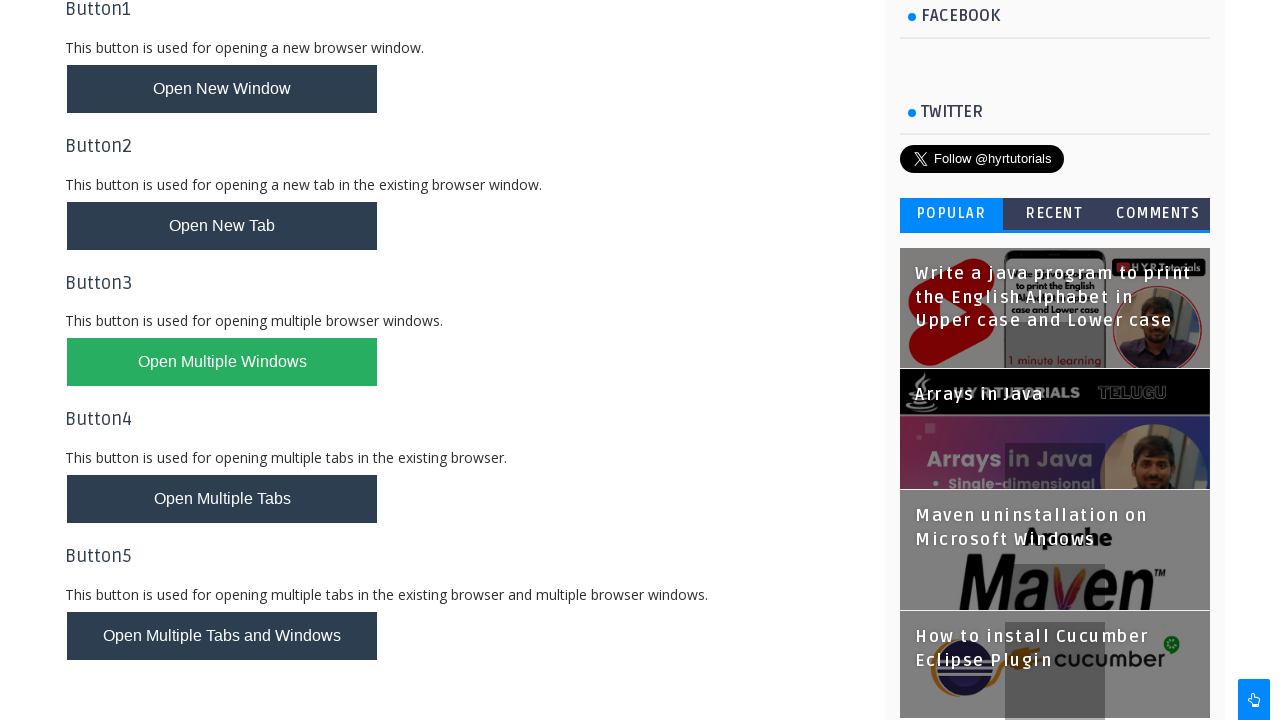

Filled password field with 'Selenium@123' in Basic Controls form on #password
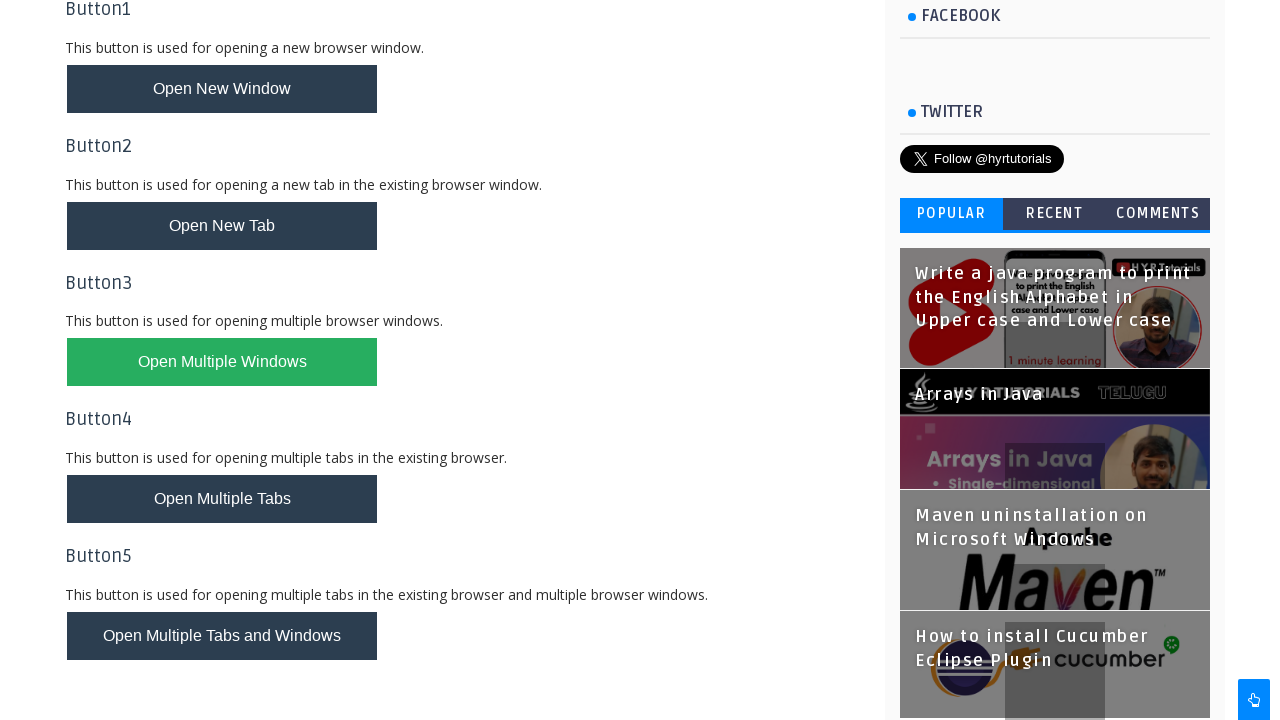

Closed Basic Controls window
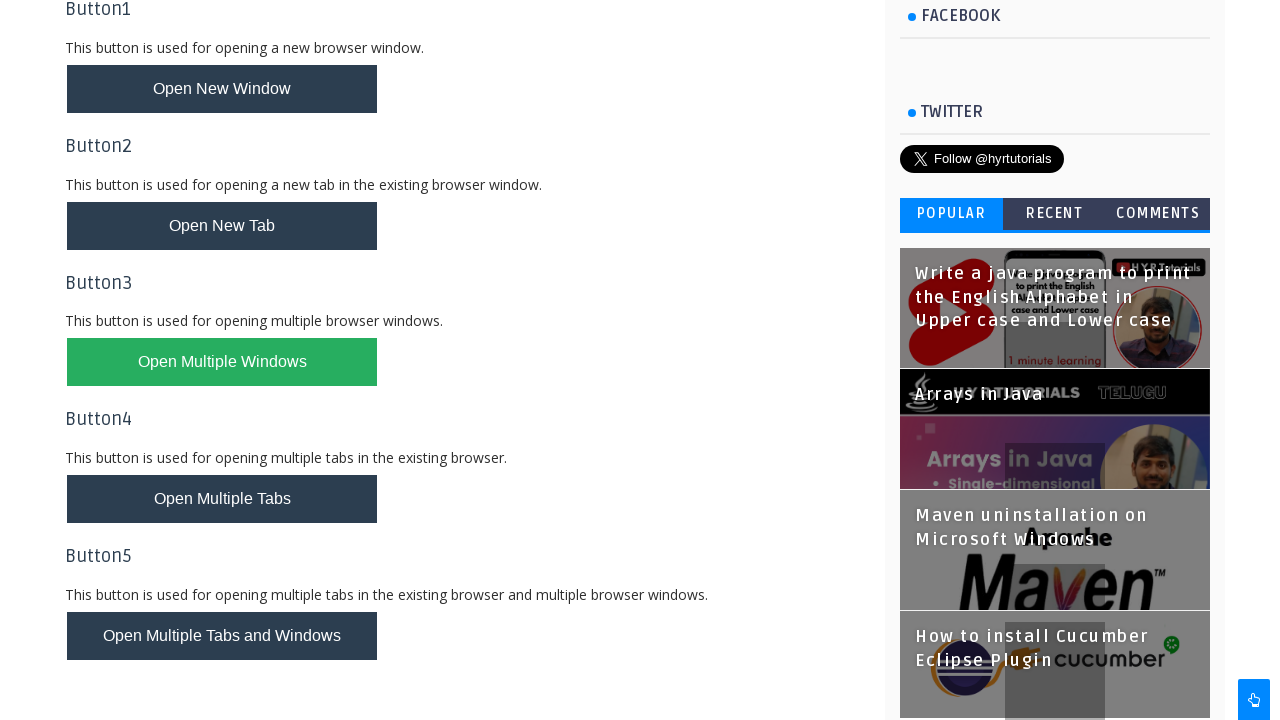

Child window loaded
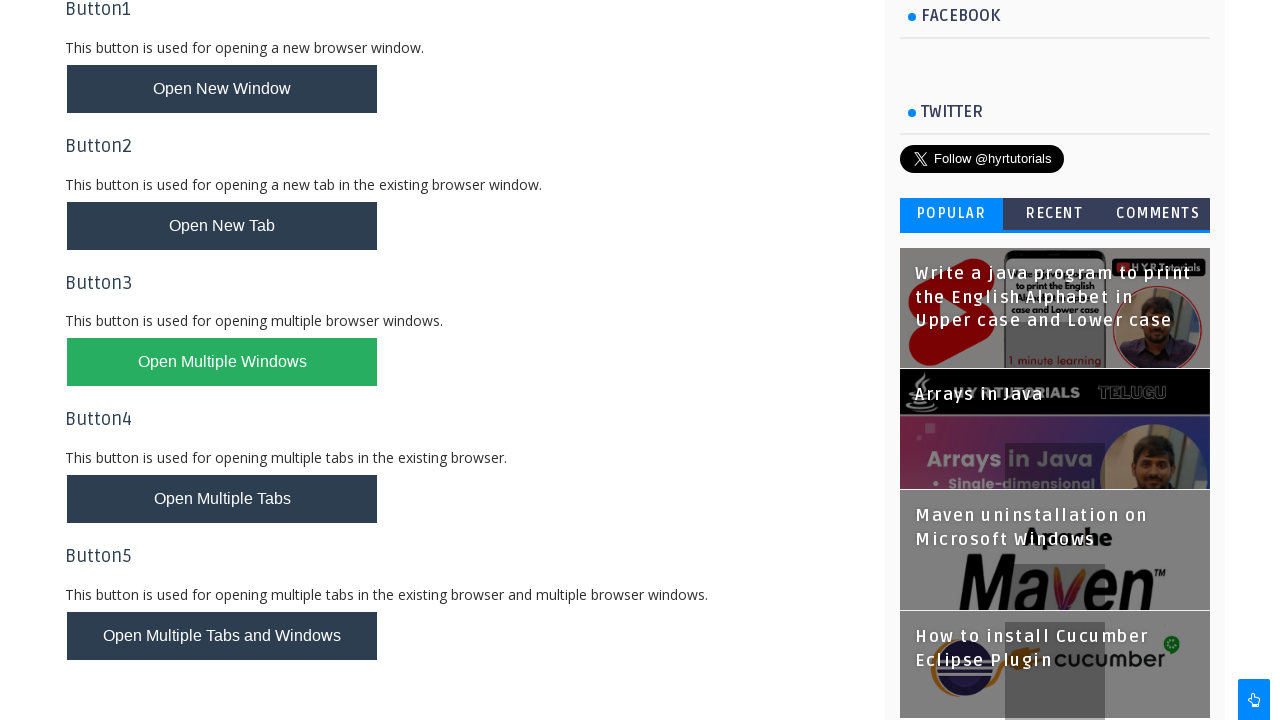

Retrieved child window title: 'XPath Practice - H Y R Tutorials'
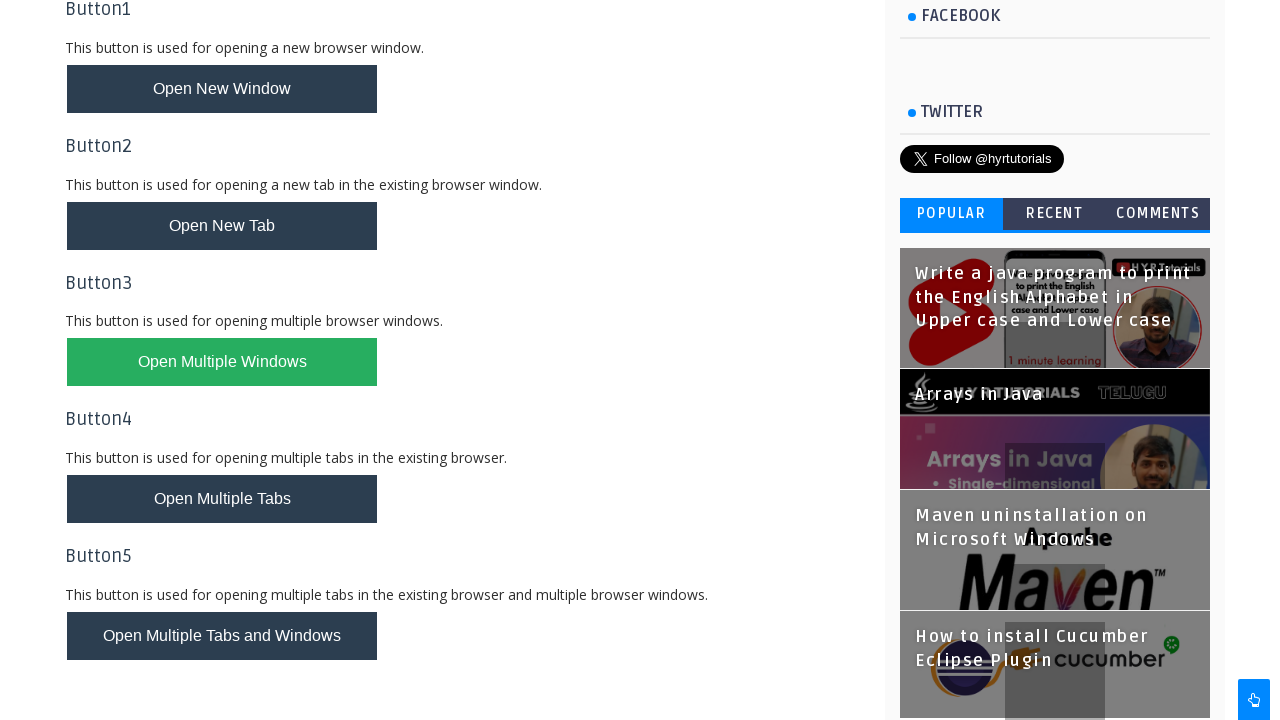

Filled name field with 'I am back in the parent window' in parent window on #name
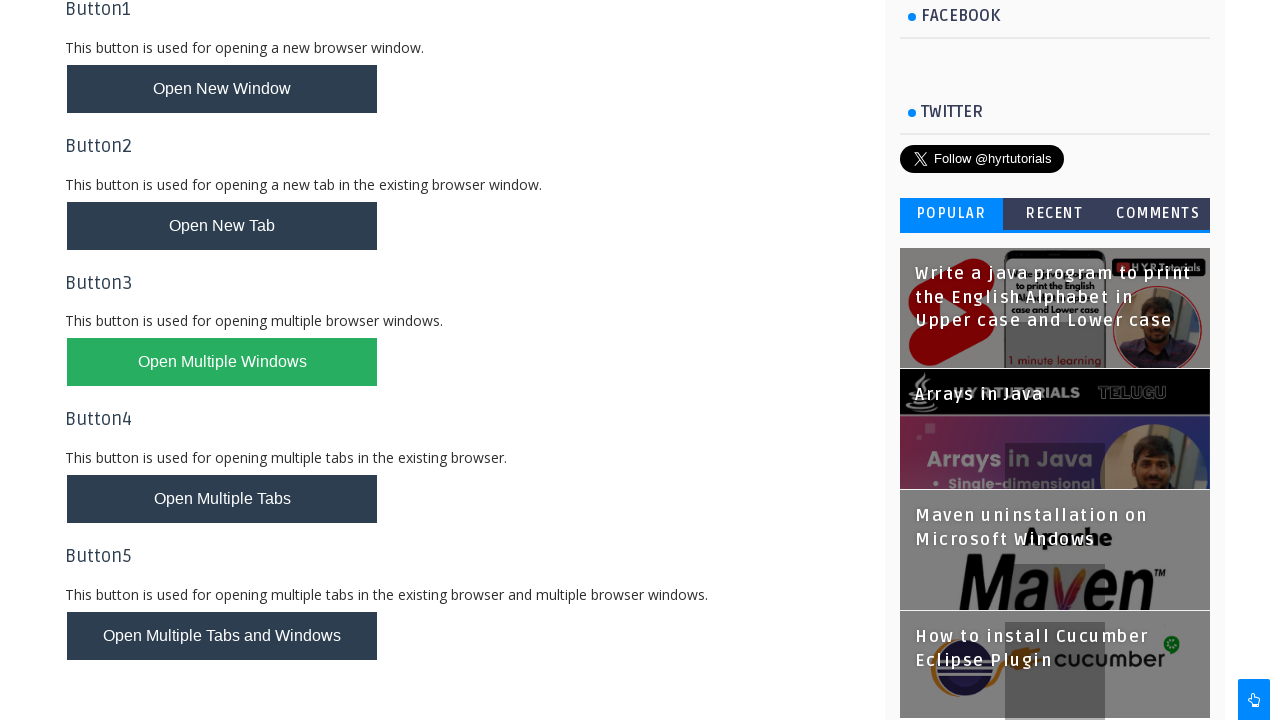

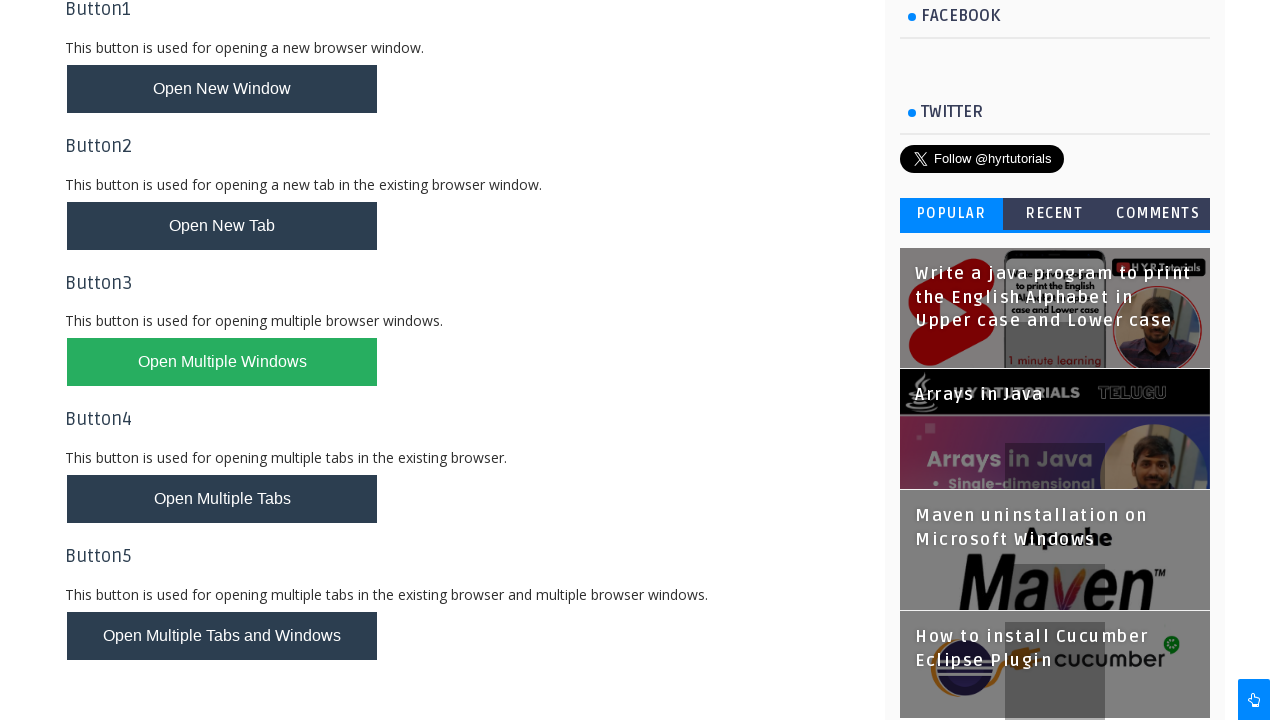